Tests triggering and accepting a JavaScript alert dialog

Starting URL: https://testpages.eviltester.com/styled/alerts/alert-test.html

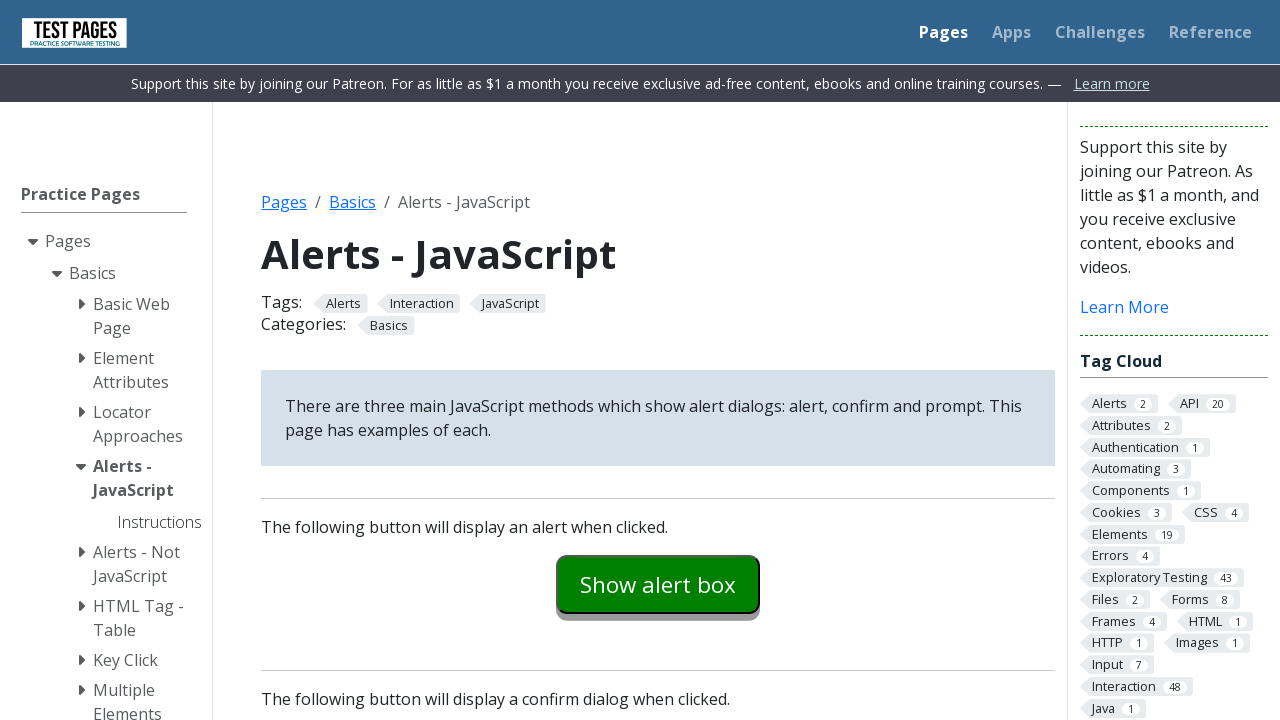

Set up dialog handler to accept alerts
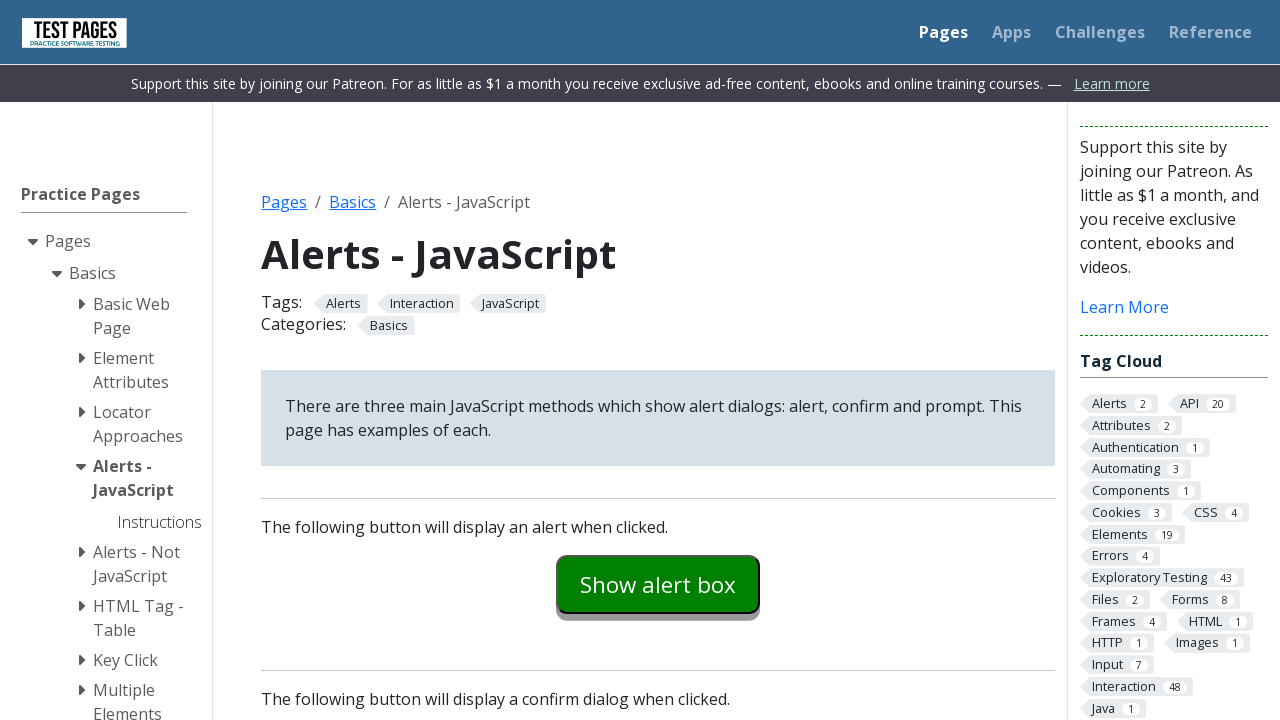

Clicked the alert trigger button at (658, 584) on #alertexamples
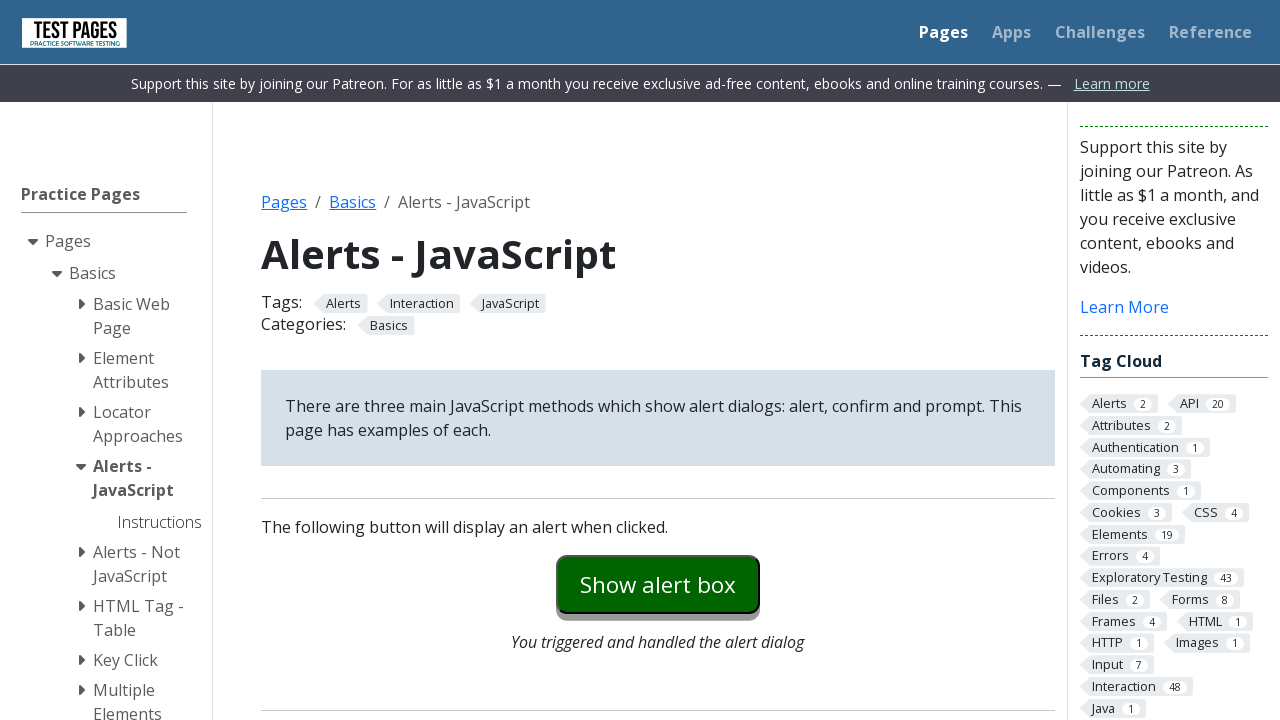

Alert explanation message loaded after accepting alert
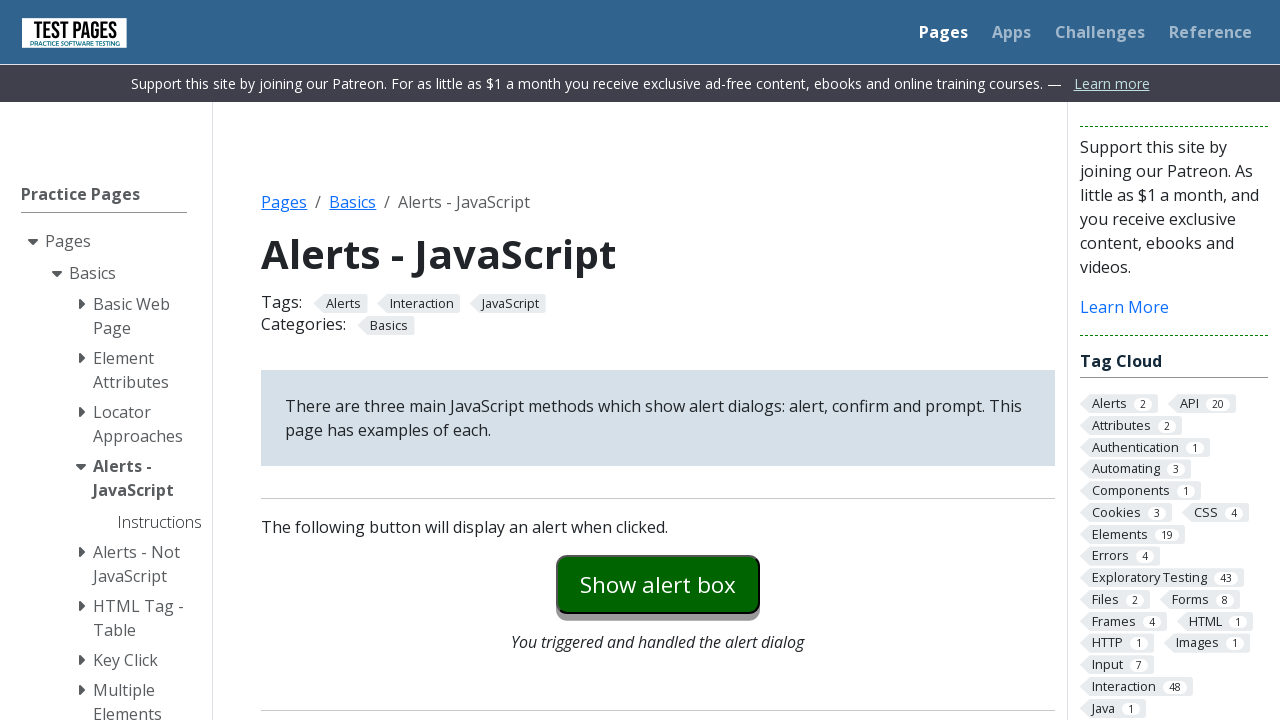

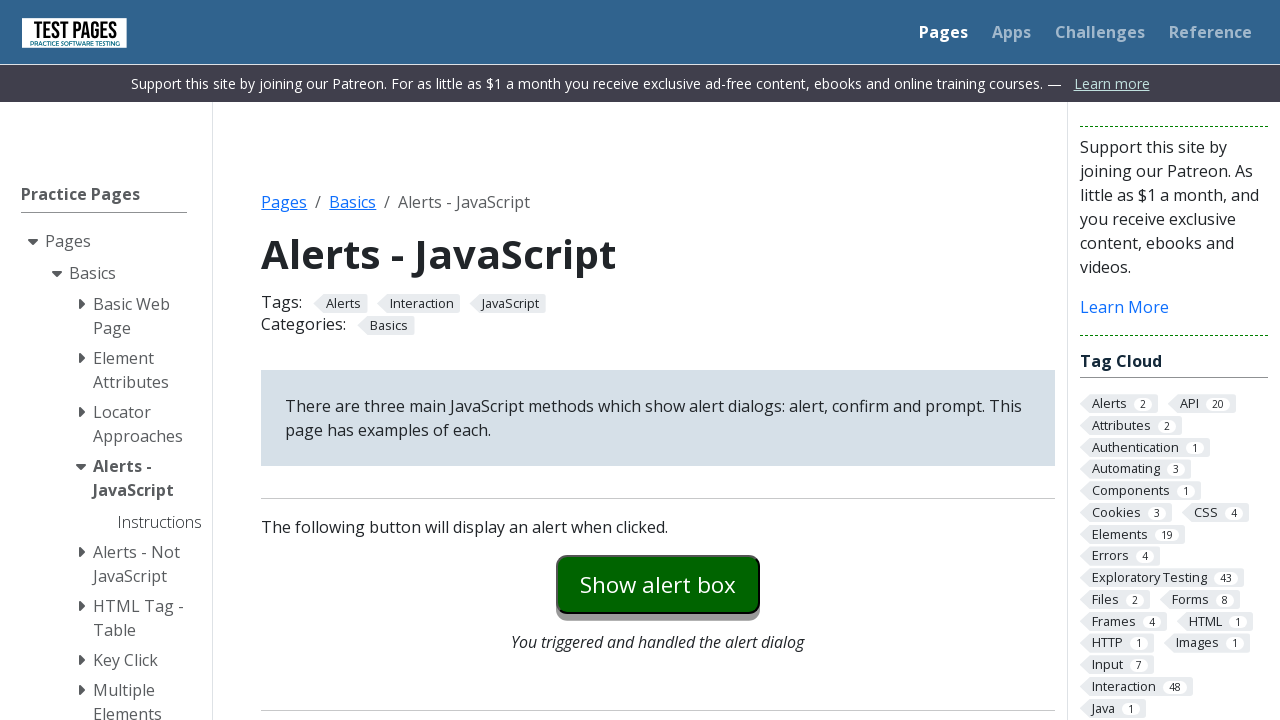